Tests drag and drop functionality by dragging a small circle onto a big circle and verifying the success message "You did great!" appears.

Starting URL: https://loopcamp.vercel.app/drag-and-drop-circles.html

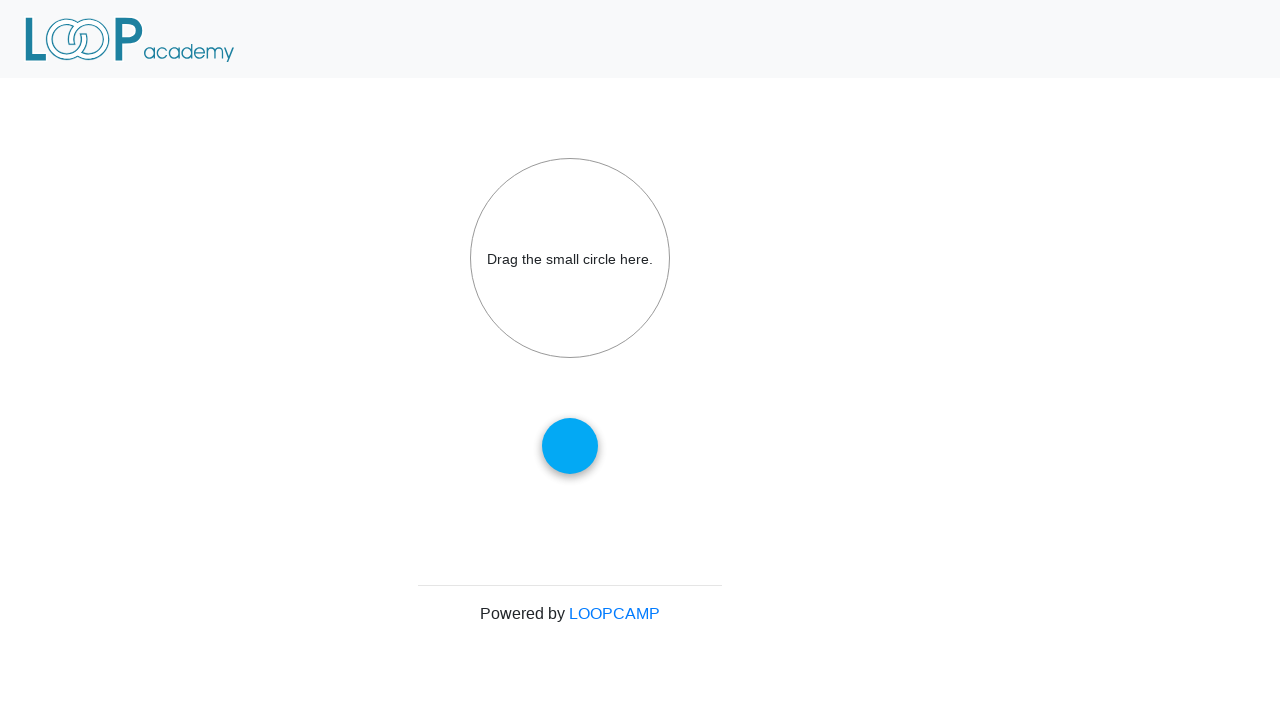

Navigated to drag and drop circles test page
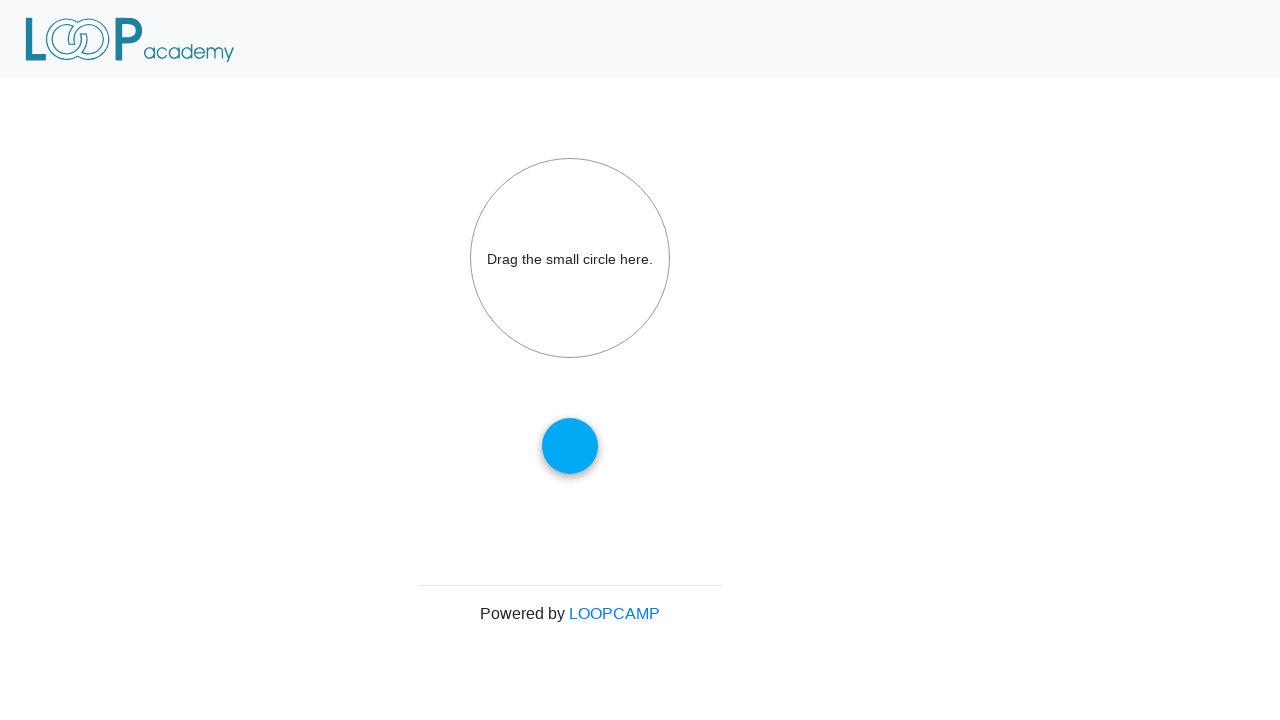

Located small circle draggable element
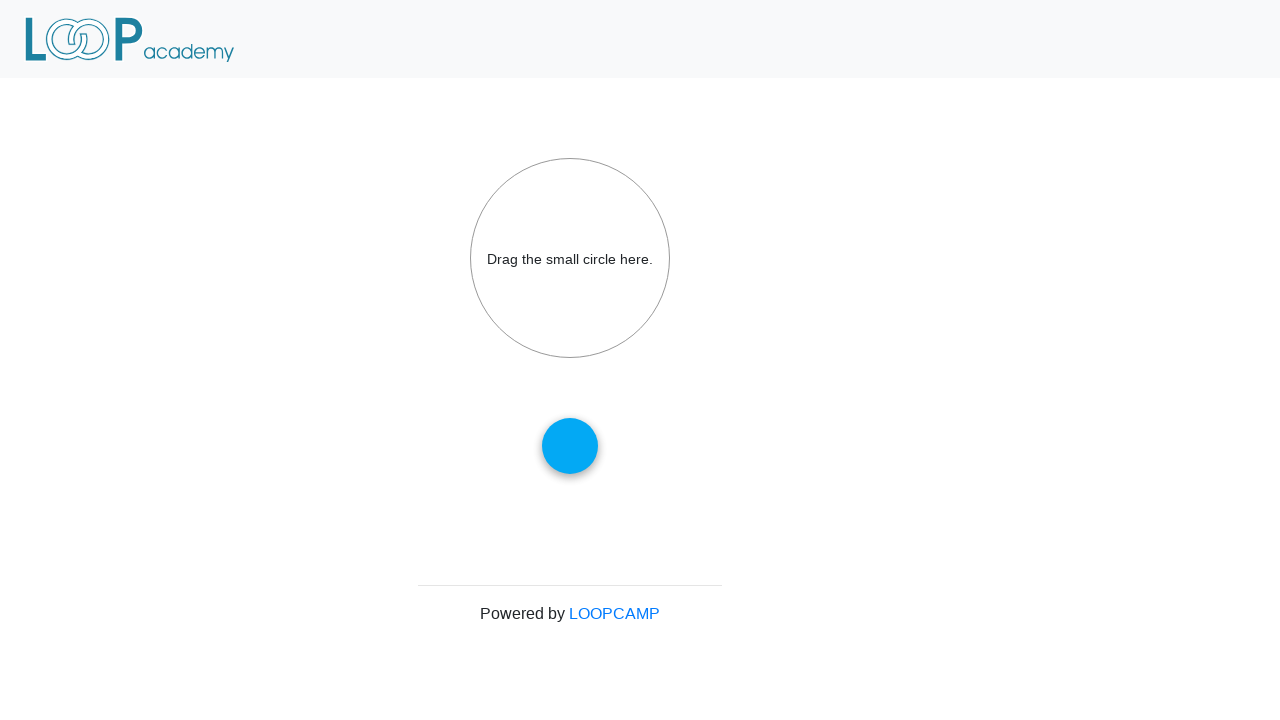

Located big circle drop target element
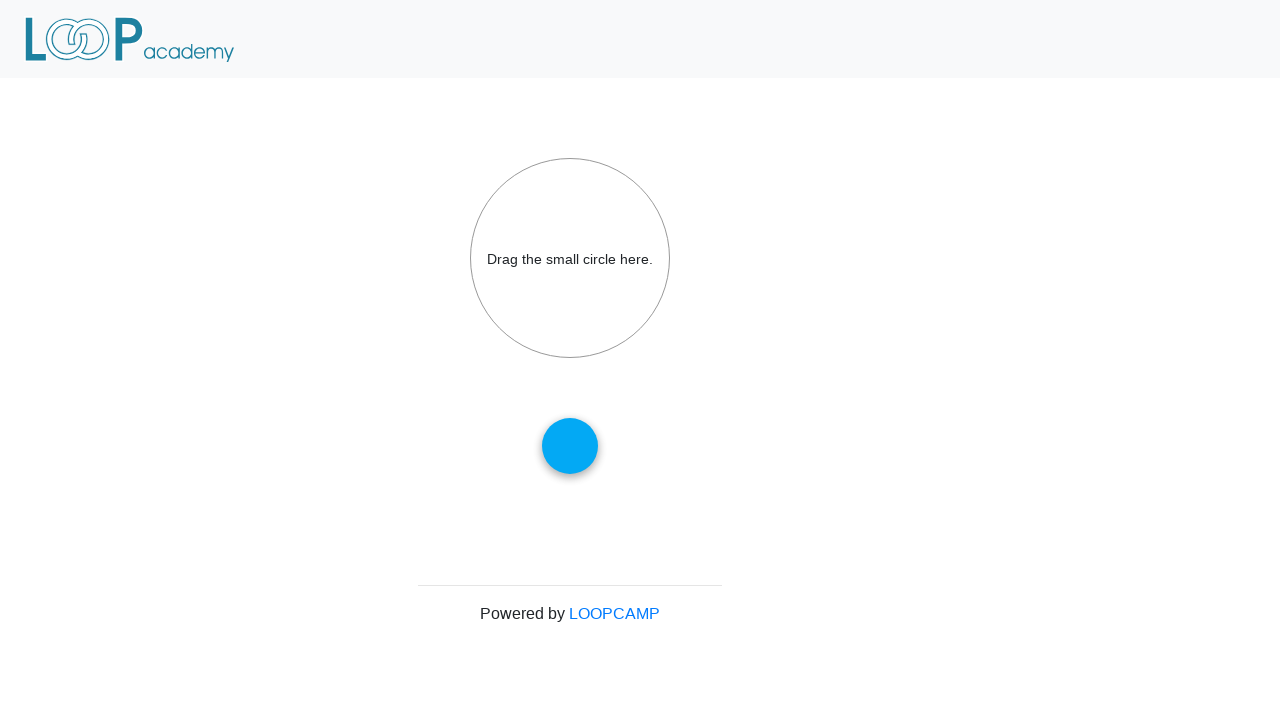

Dragged small circle onto big circle at (570, 258)
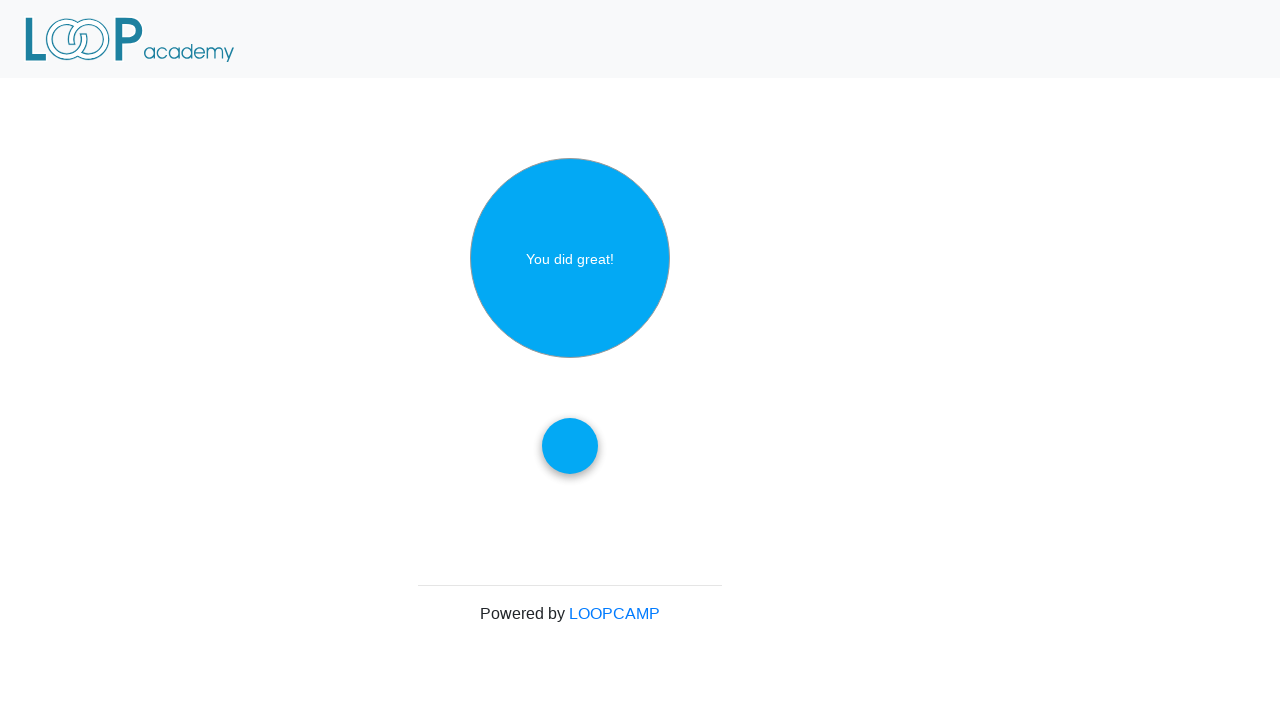

Located success message element
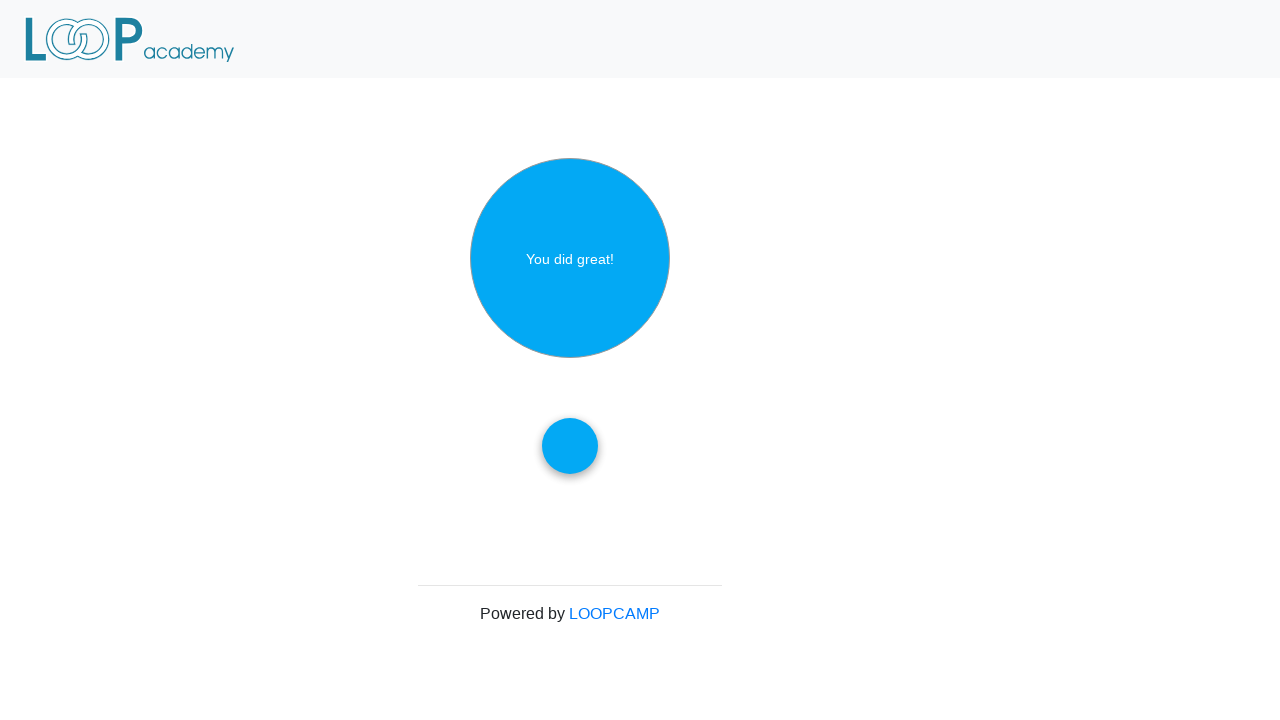

Verified success message 'You did great!' appears after drag and drop
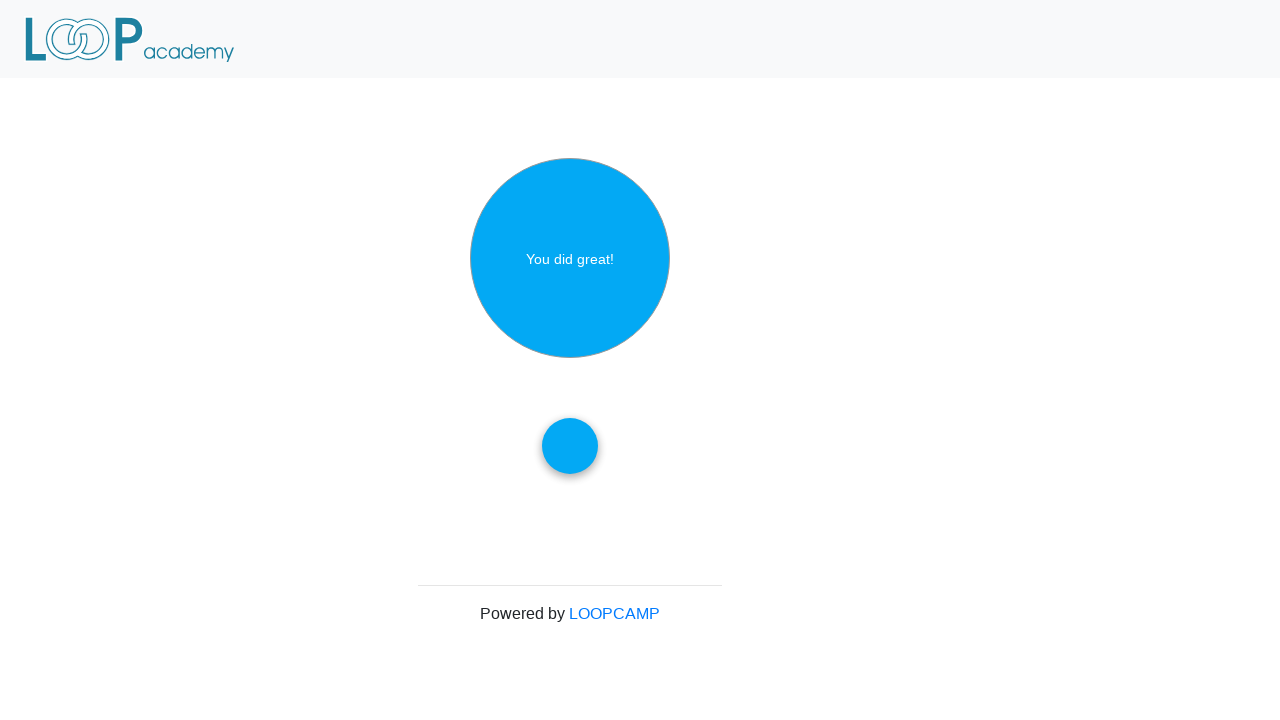

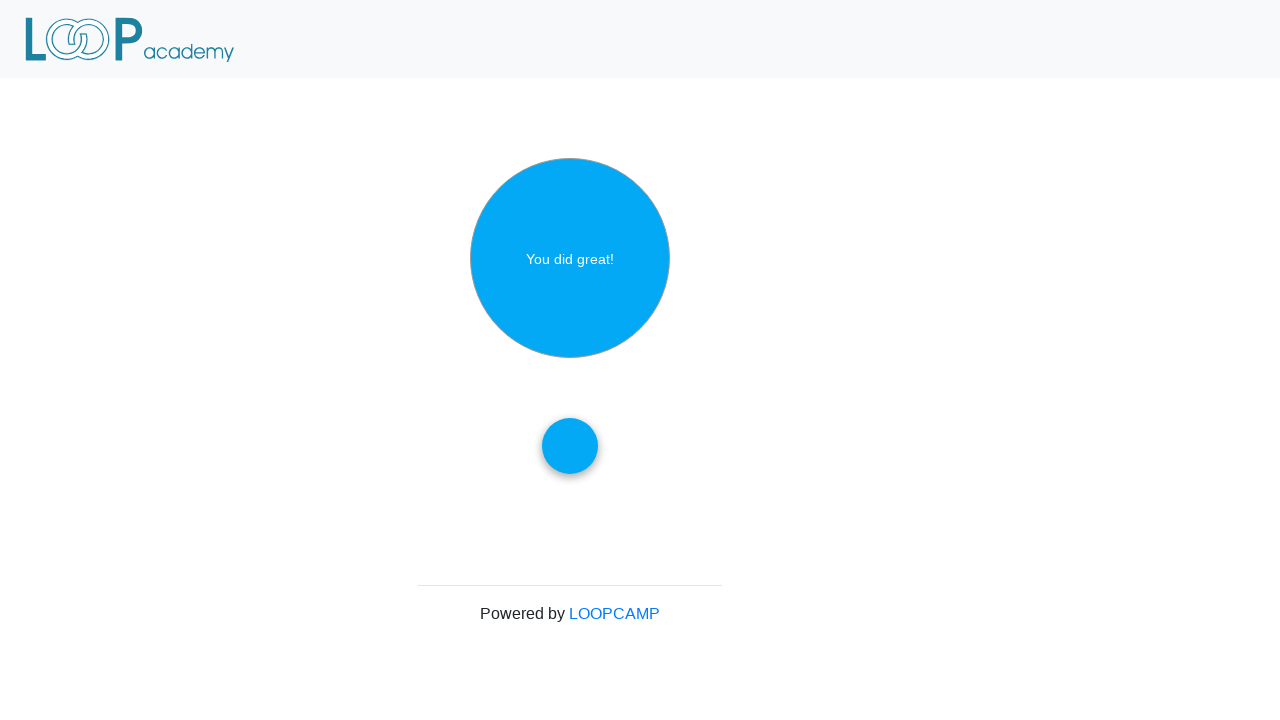